Tests adding a todo item to a sample todo application using Firefox browser by entering text and submitting.

Starting URL: https://lambdatest.github.io/sample-todo-app/

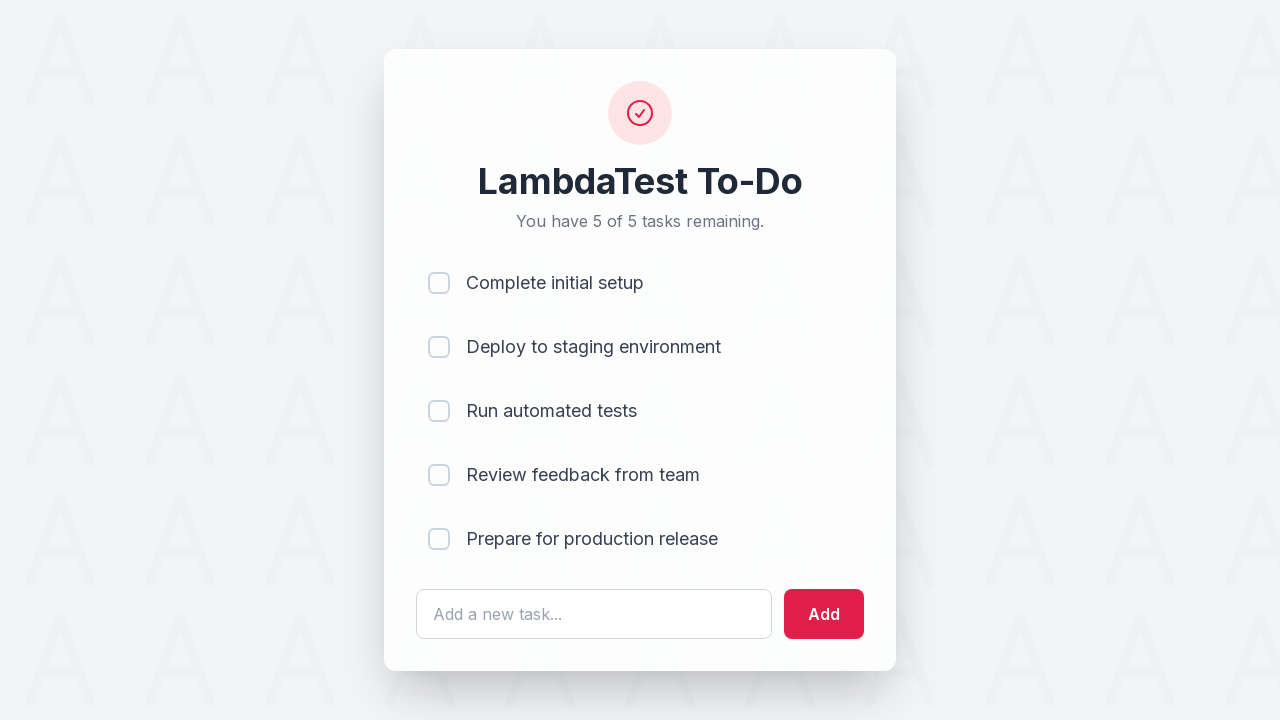

Filled todo input field with 'Automate browser testing' on #sampletodotext
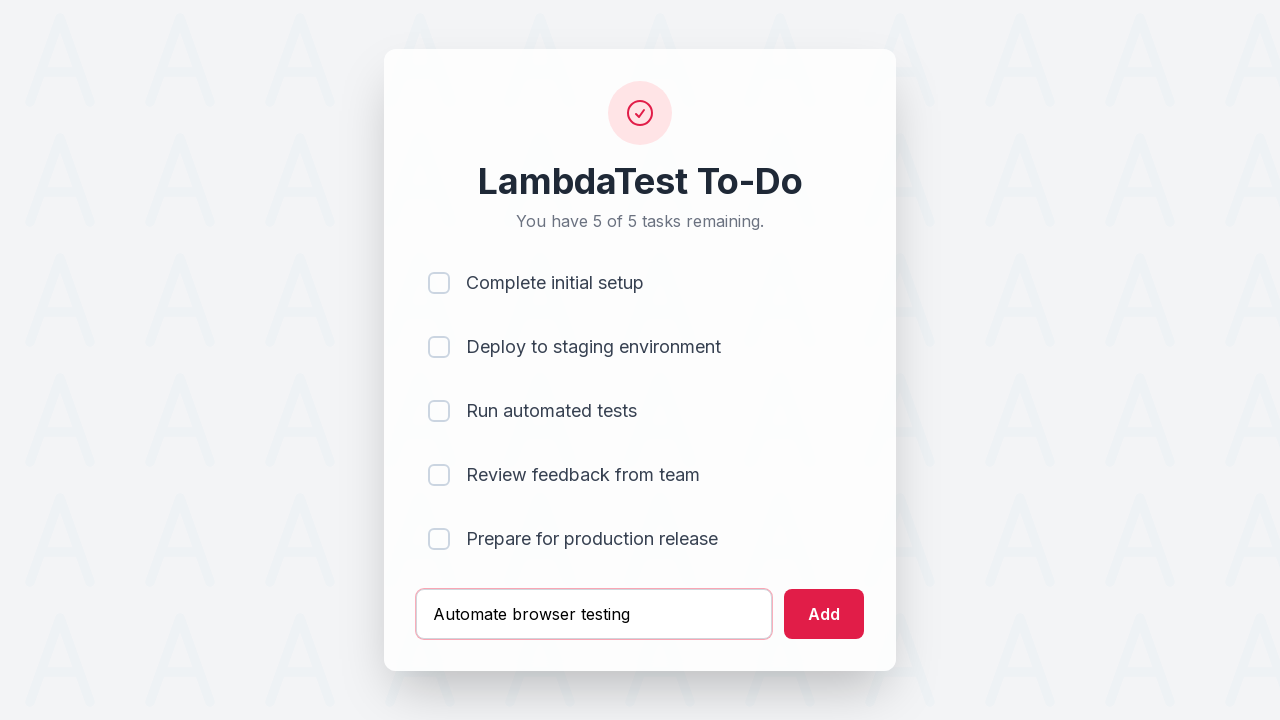

Pressed Enter to submit the todo item on #sampletodotext
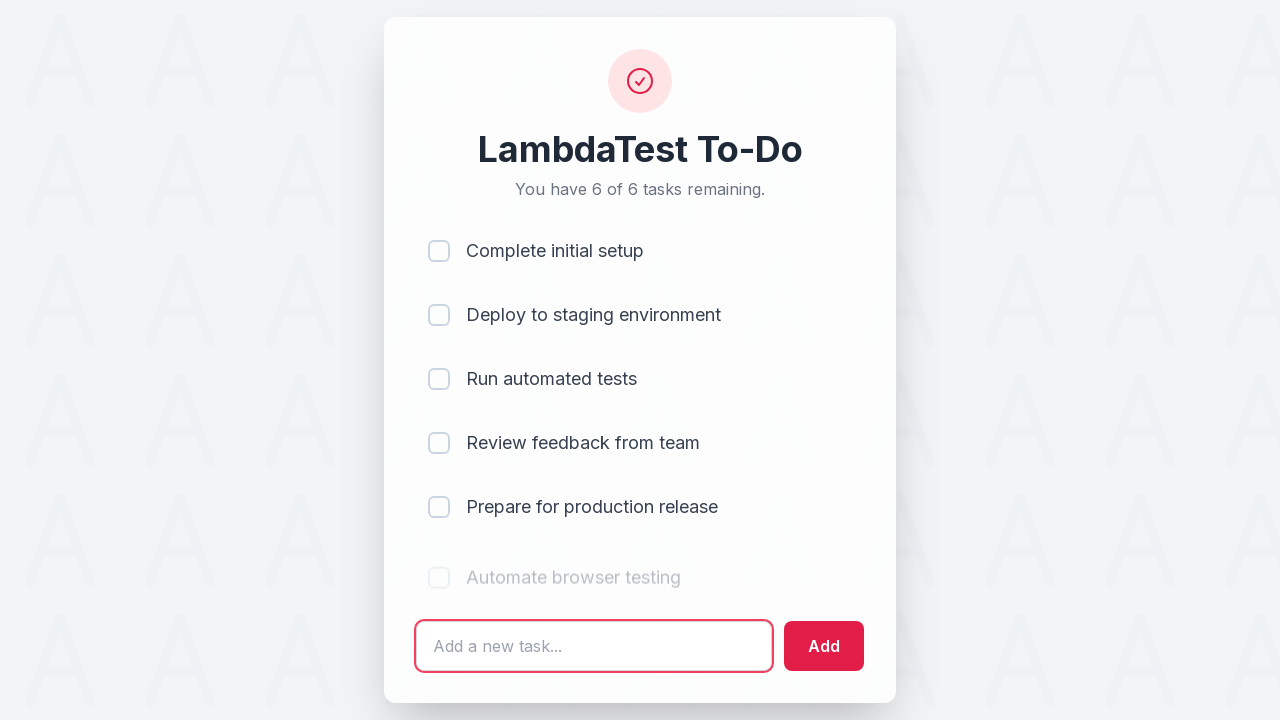

Todo item was added and new list item appeared
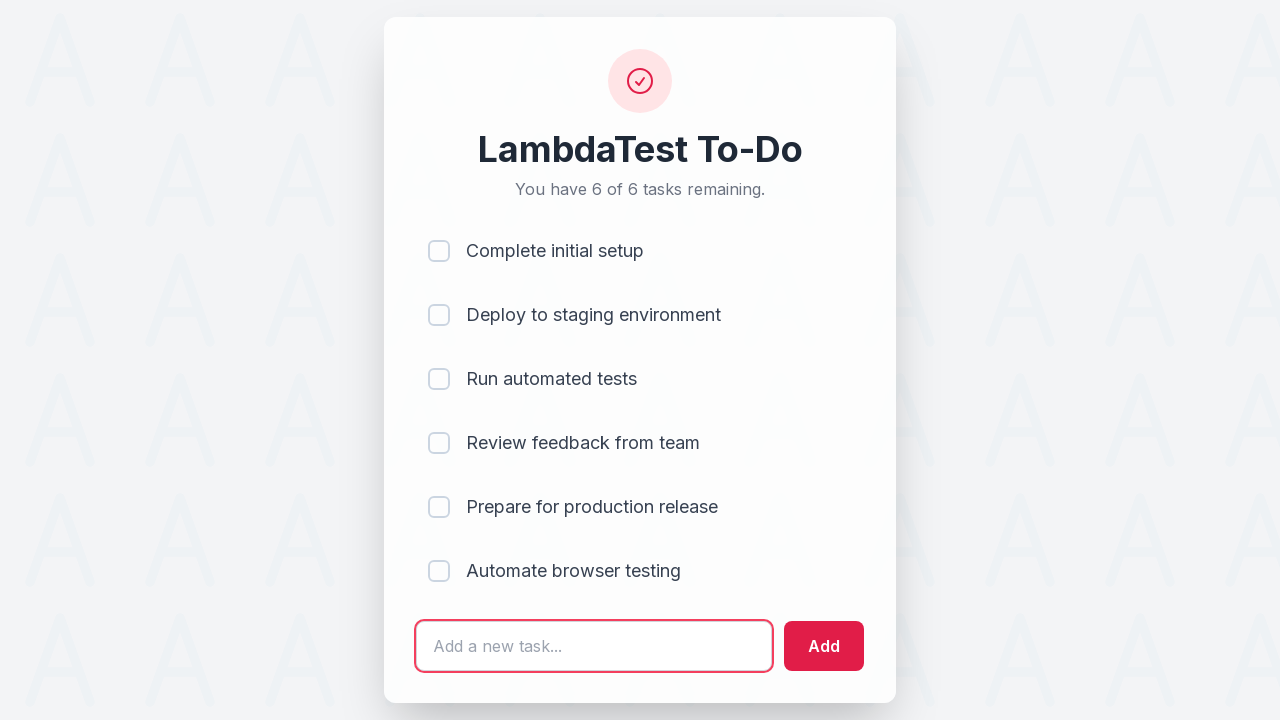

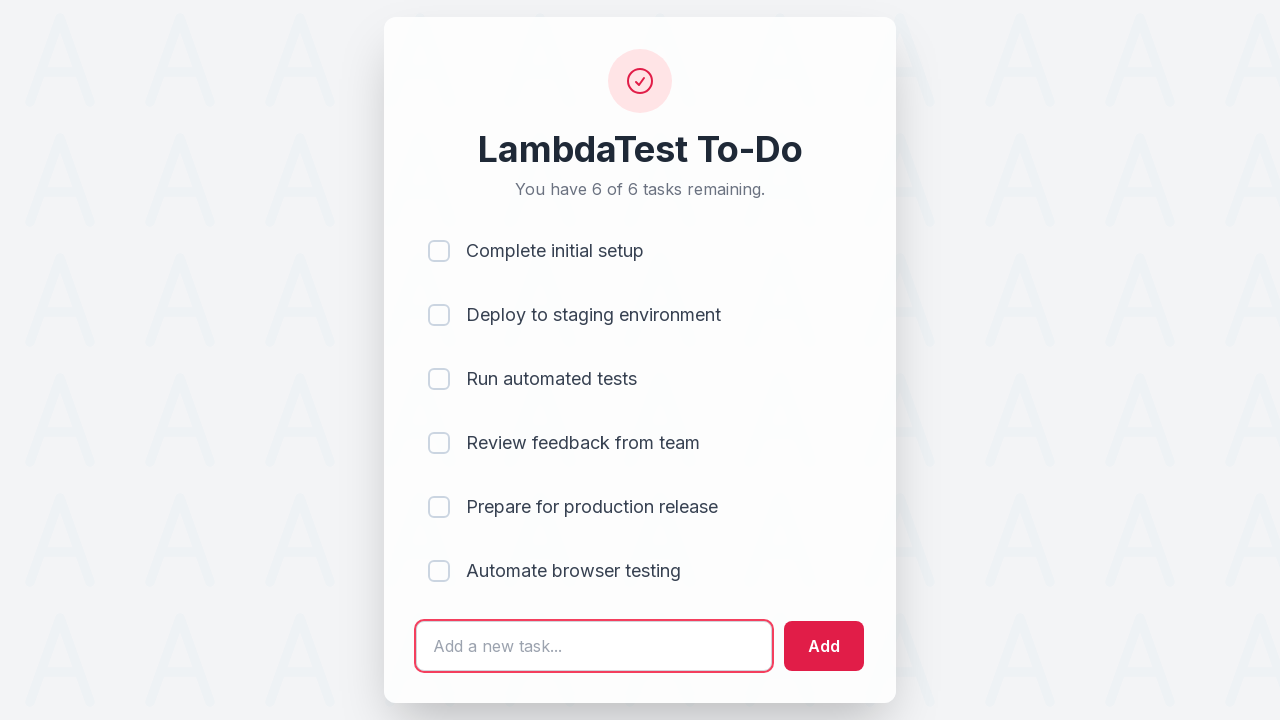